Unit test that verifies Python.org search functionality by searching for "selenium" and checking the results page

Starting URL: http://www.python.org

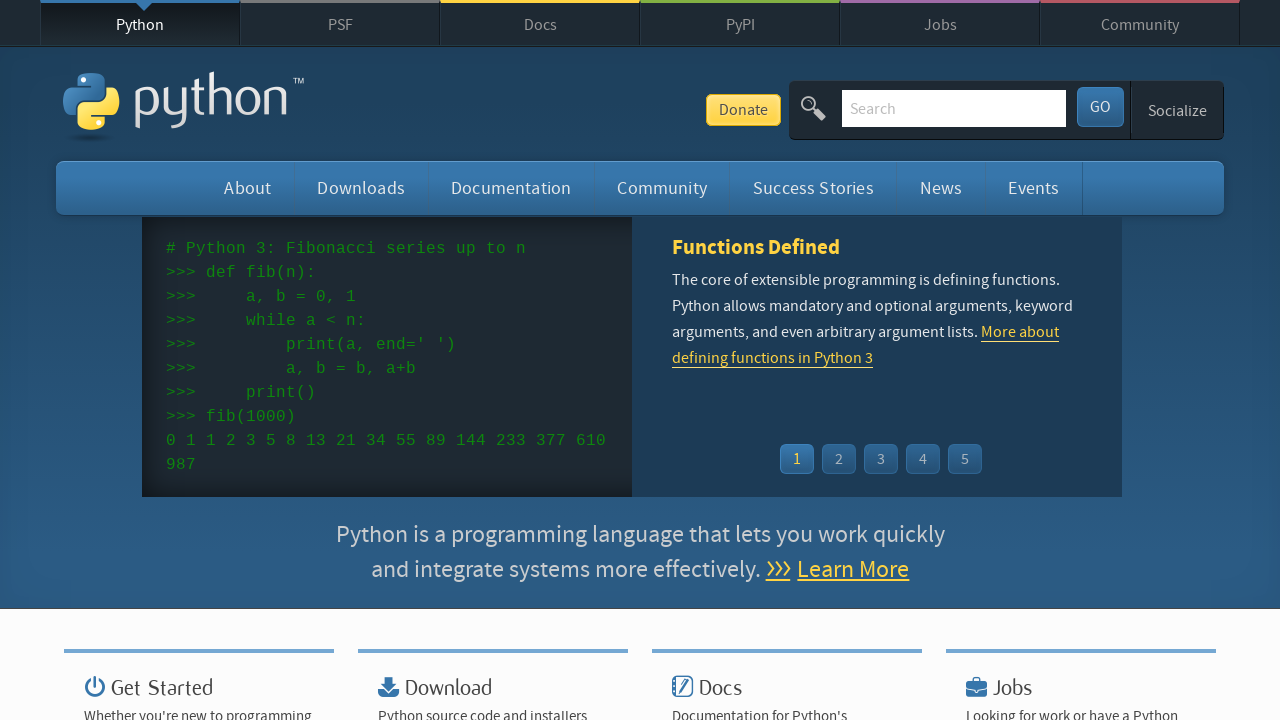

Verified page title contains 'Python'
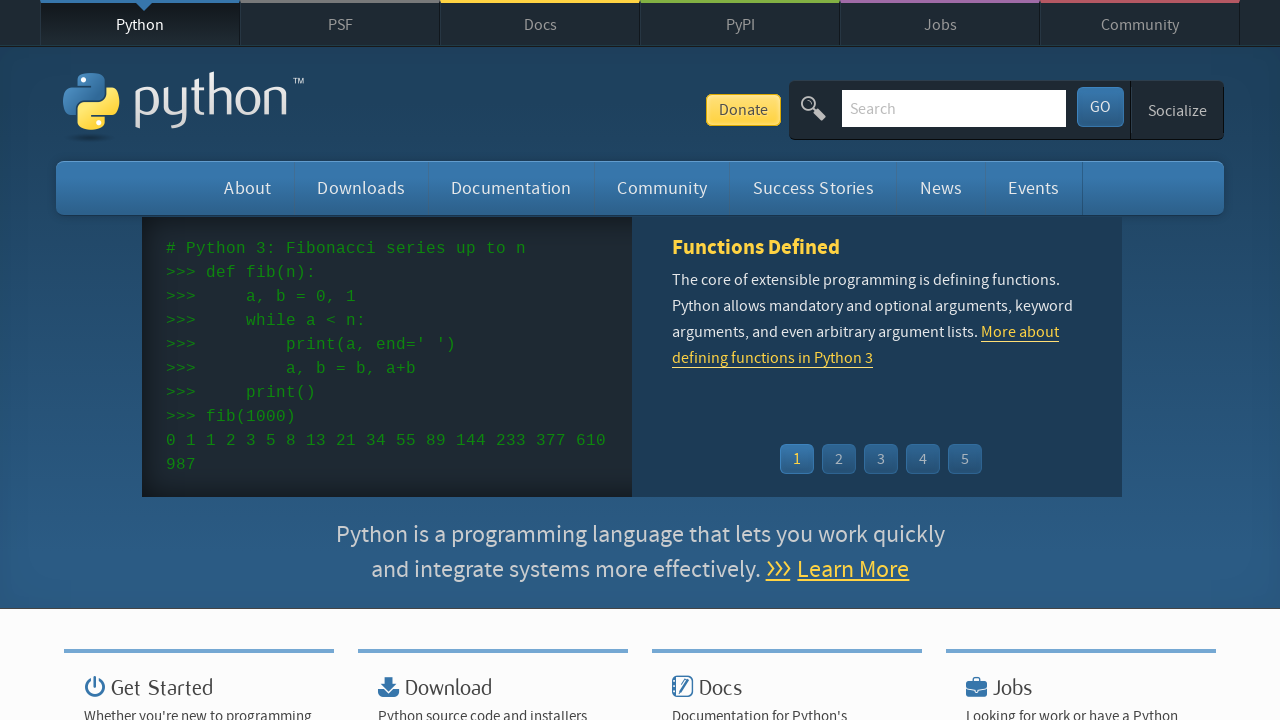

Filled search field with 'selenium' on input[name='q']
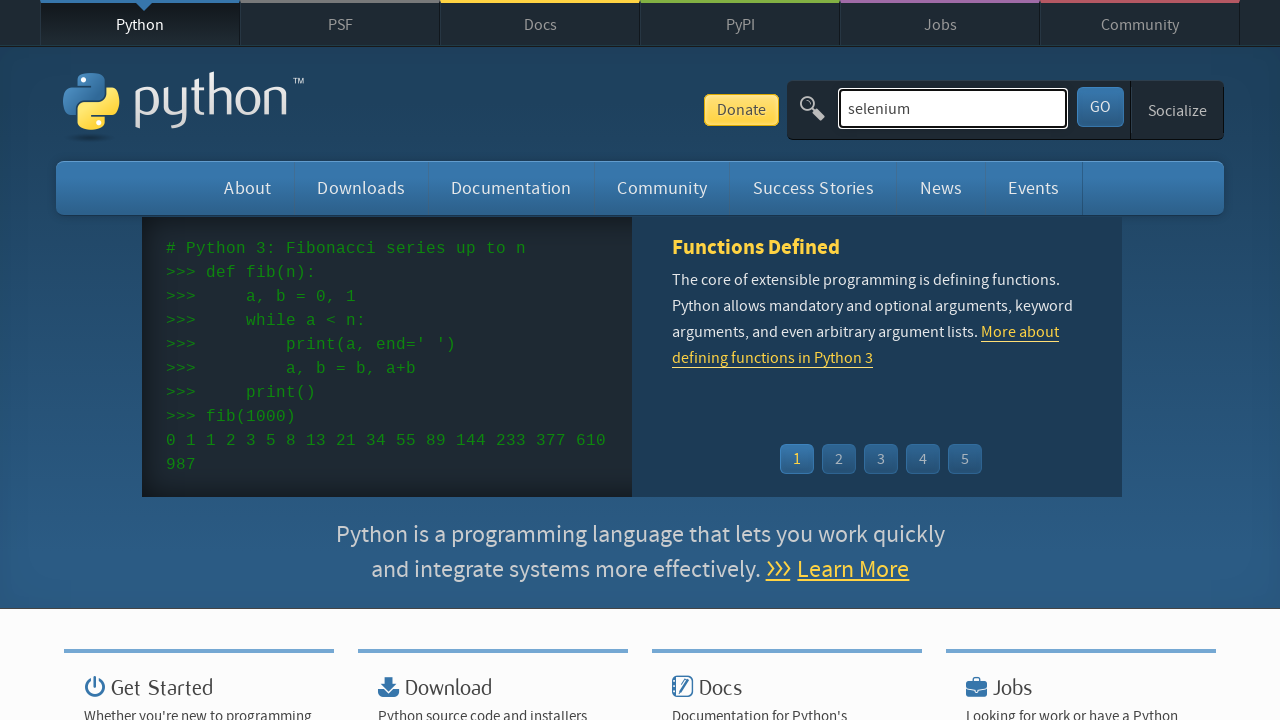

Pressed Enter to submit search for 'selenium' on input[name='q']
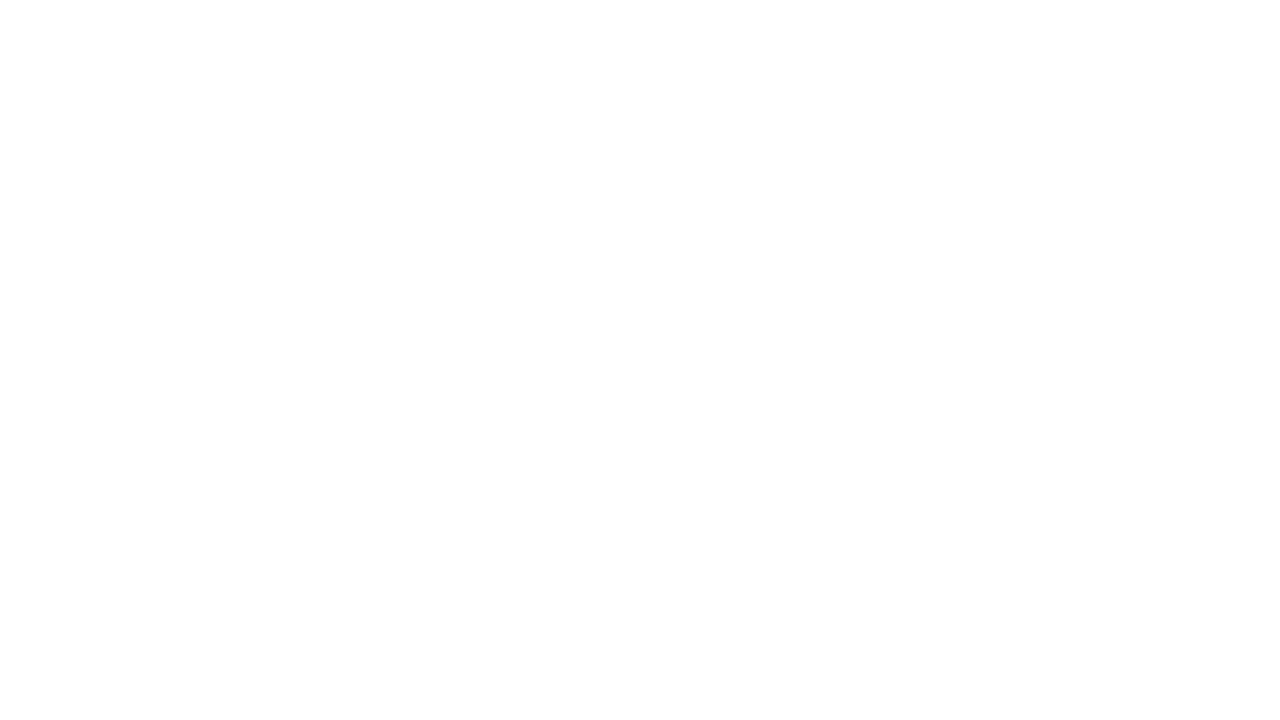

Search results page loaded (networkidle)
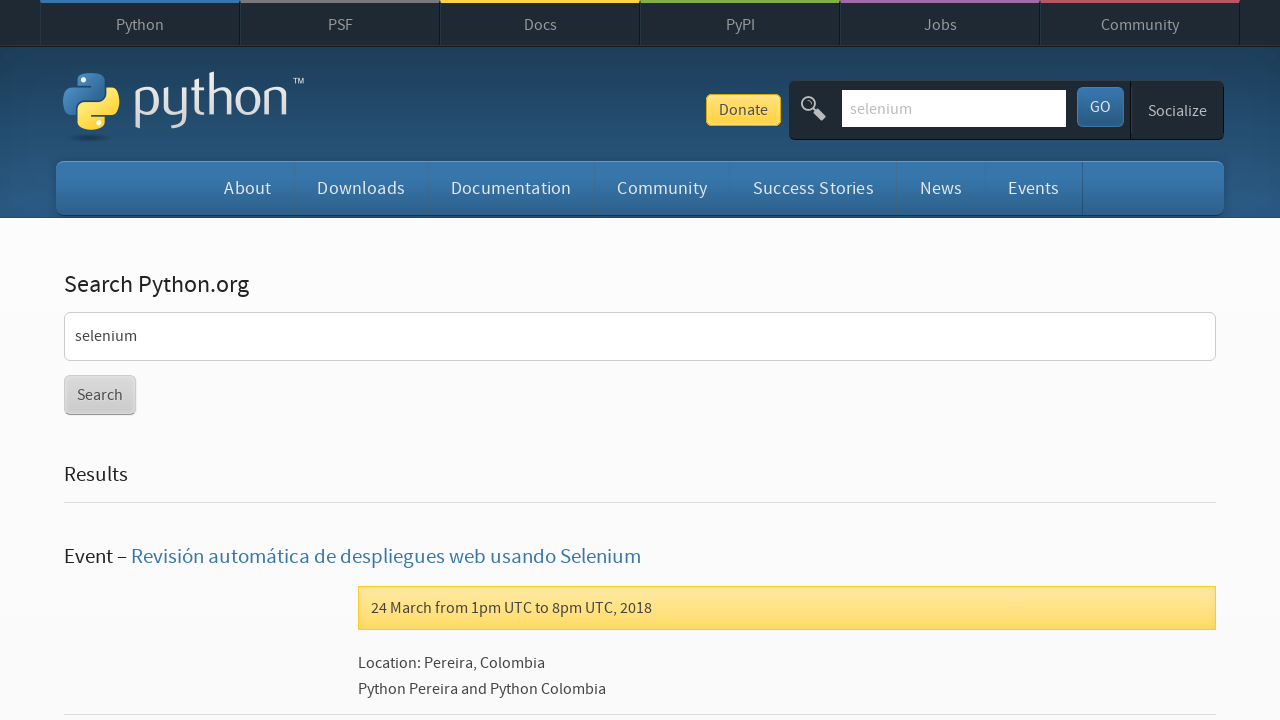

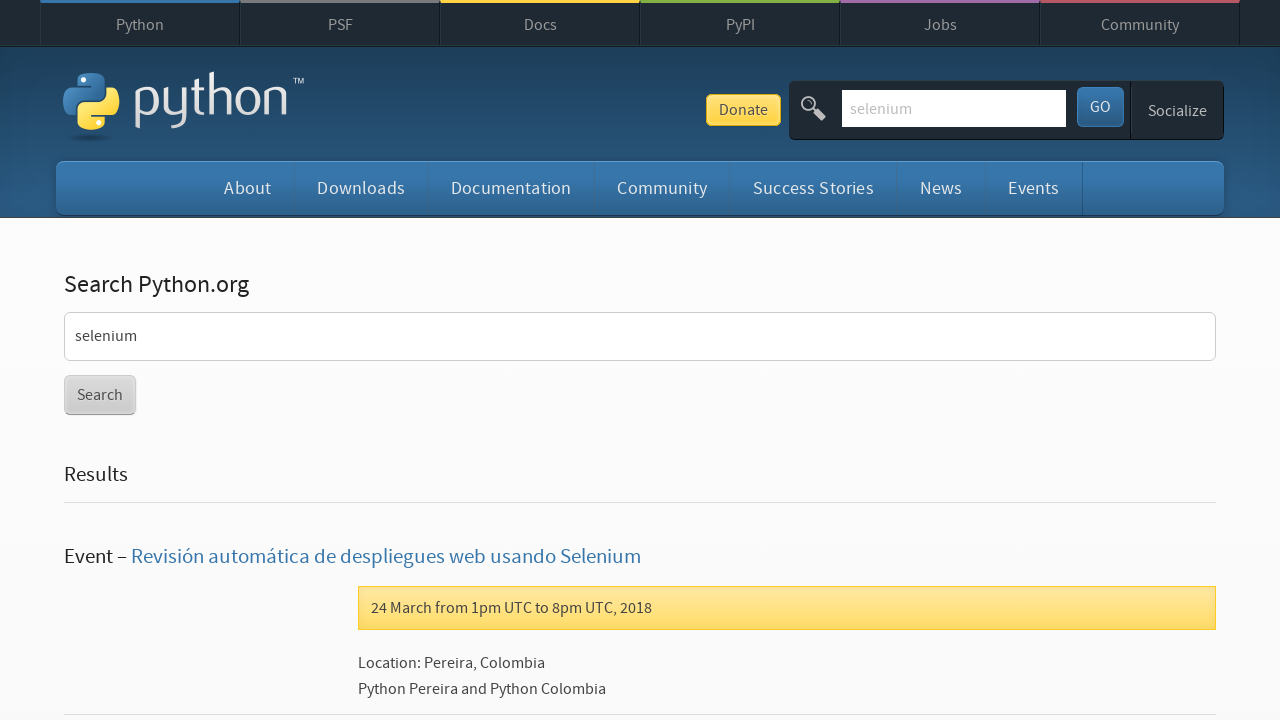